Tests checkbox interaction on a practice form by scrolling to and clicking a hobby checkbox

Starting URL: https://demoqa.com/automation-practice-form

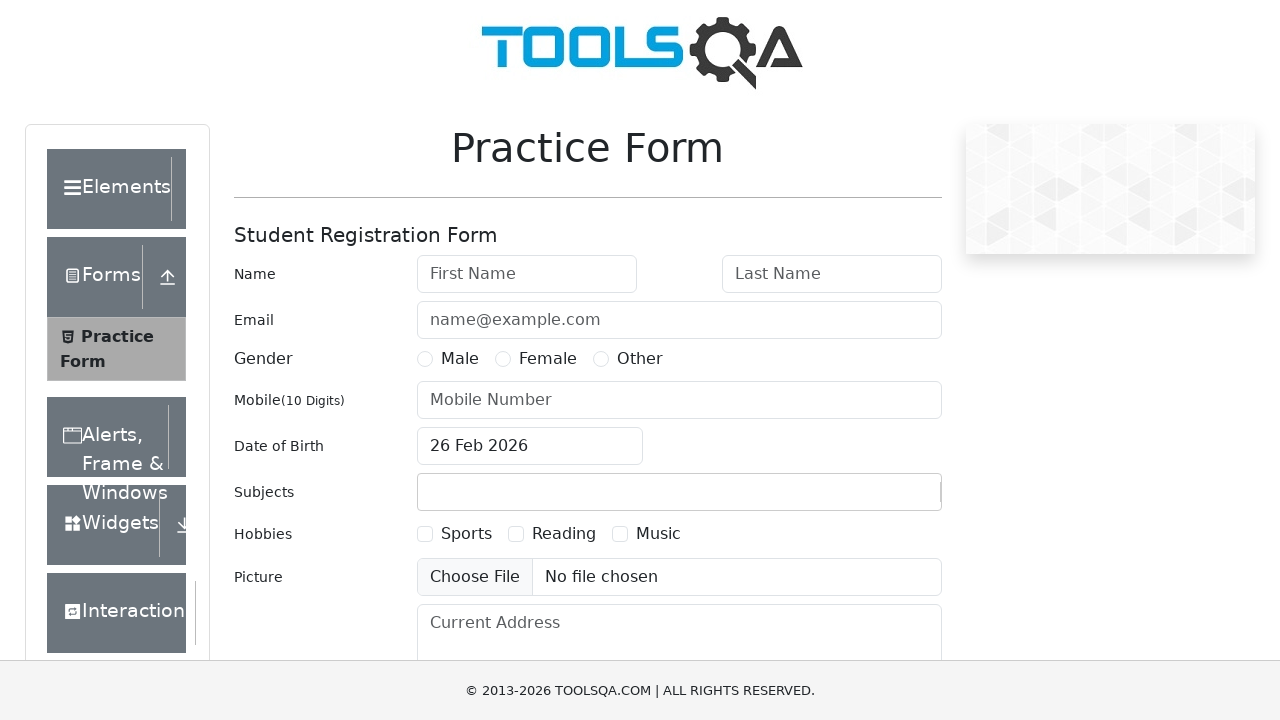

Scrolled down 360 pixels to make hobby checkbox visible
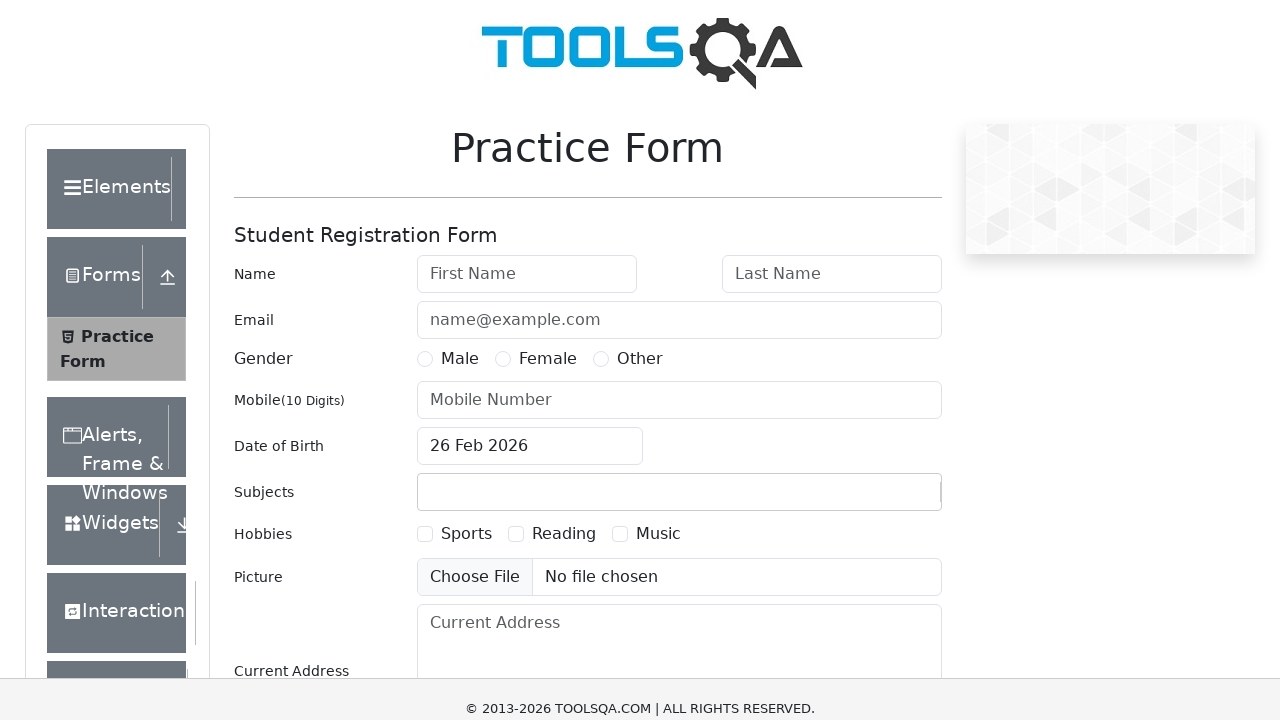

Clicked on Music hobby checkbox at (658, 206) on label[for='hobbies-checkbox-3']
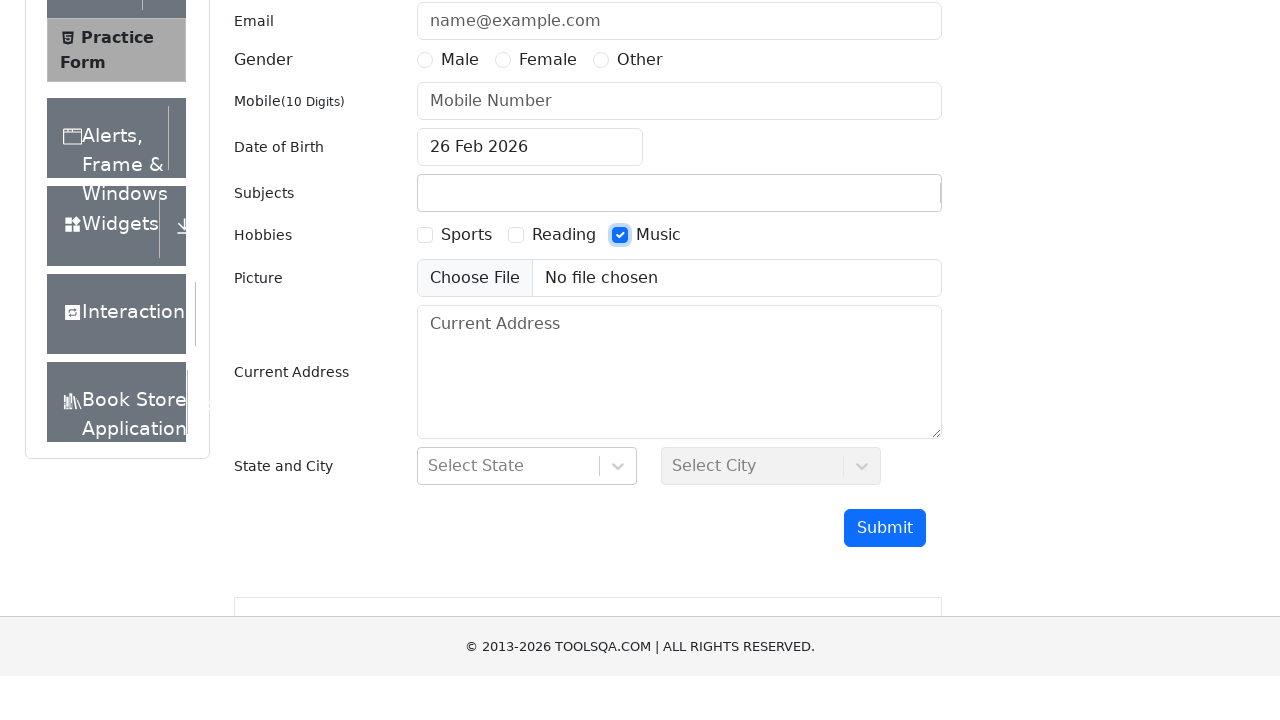

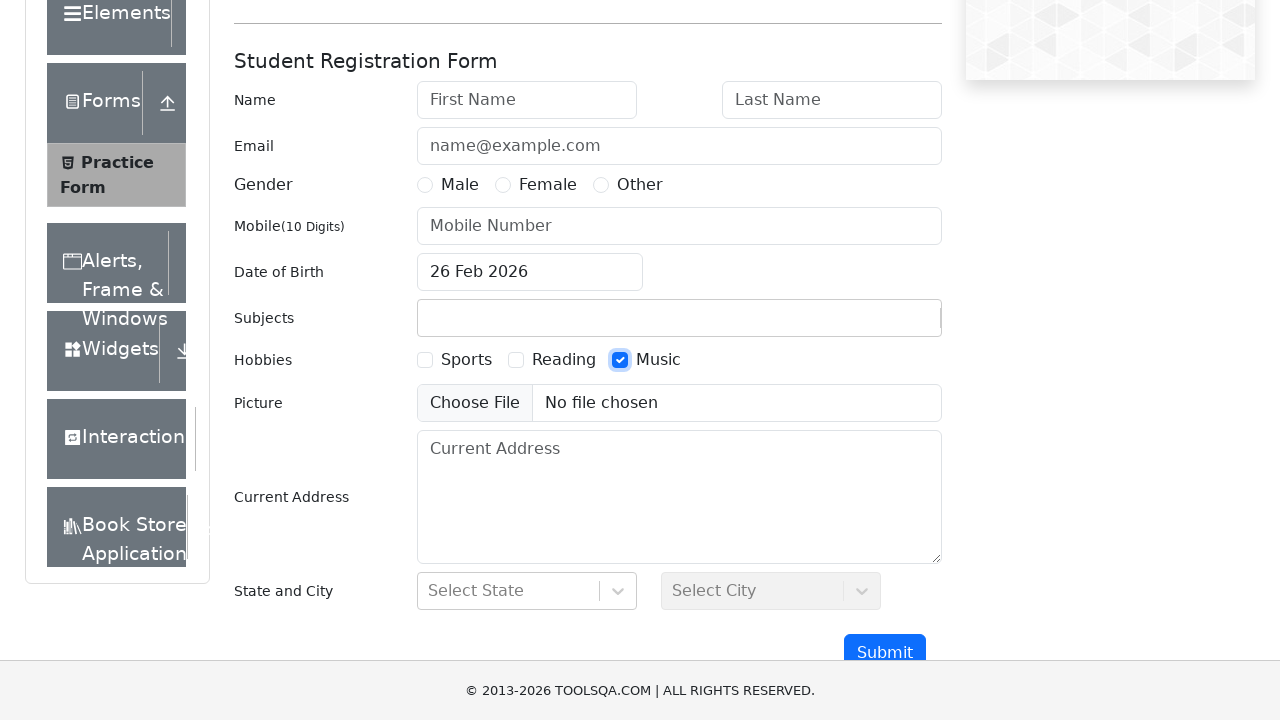